Reads and verifies text from accordion section 2

Starting URL: https://seleniumui.moderntester.pl/accordion.php

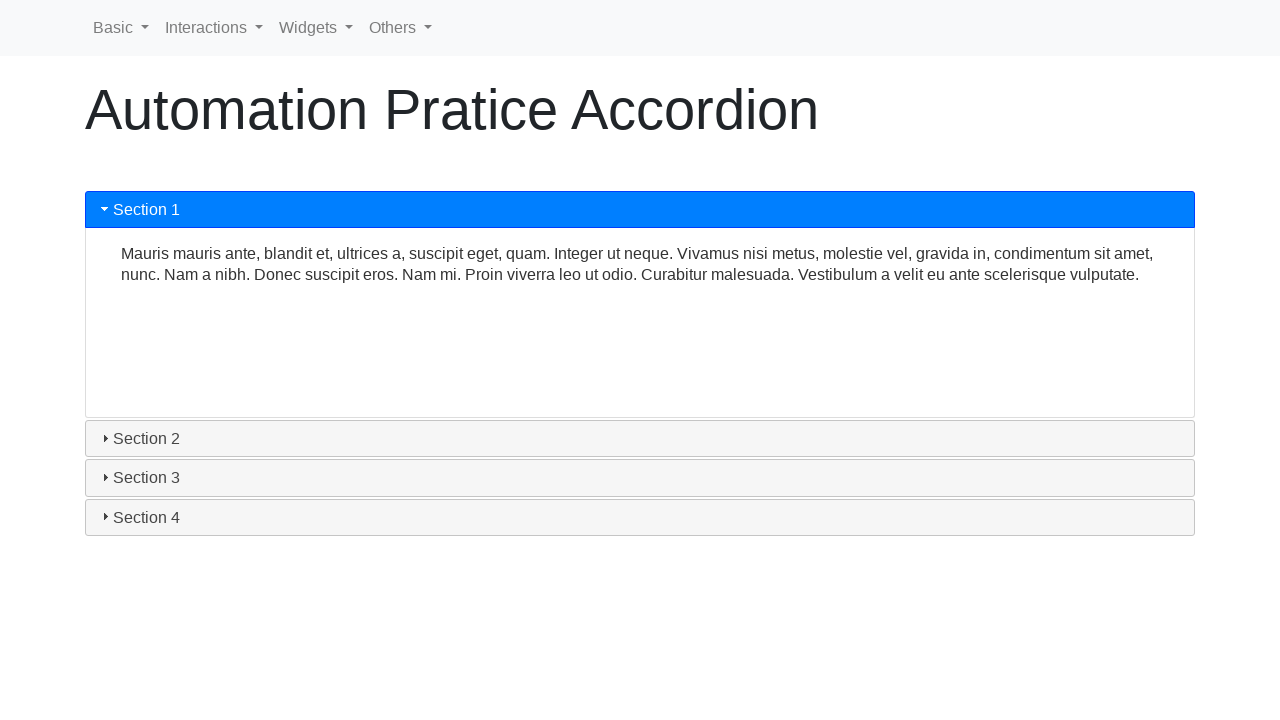

Navigated to accordion test page
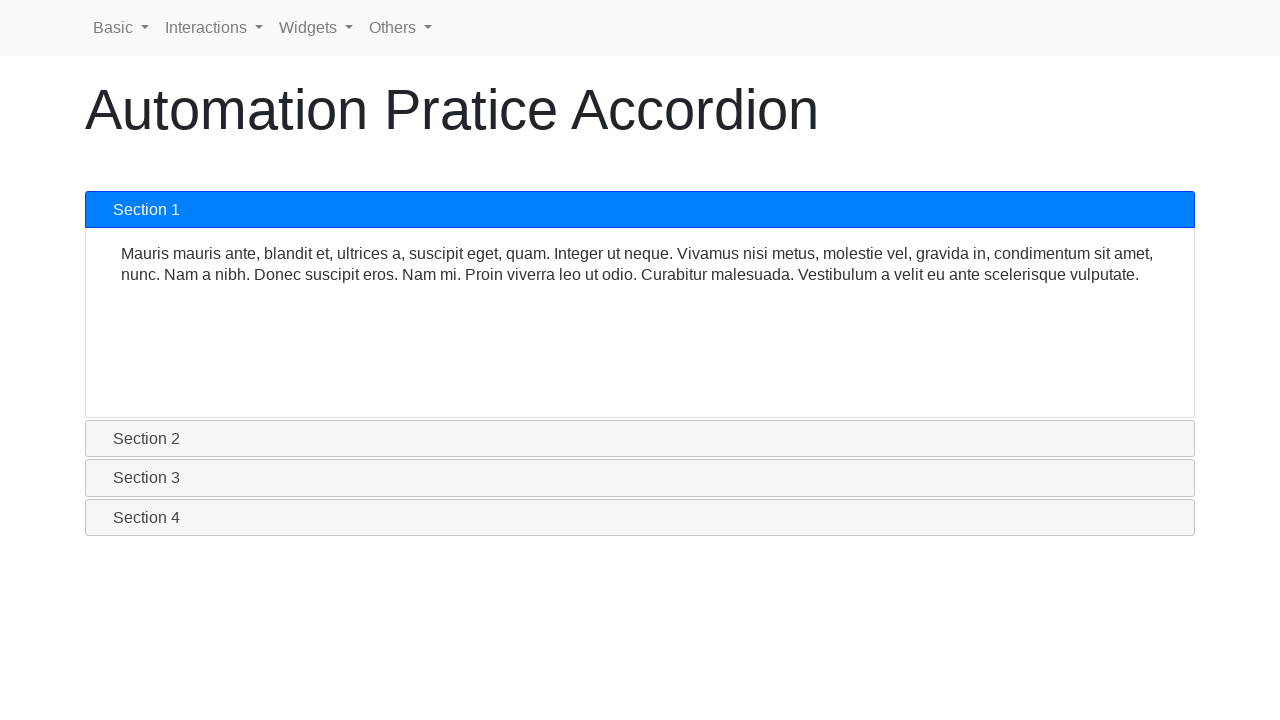

Retrieved text from accordion section 2
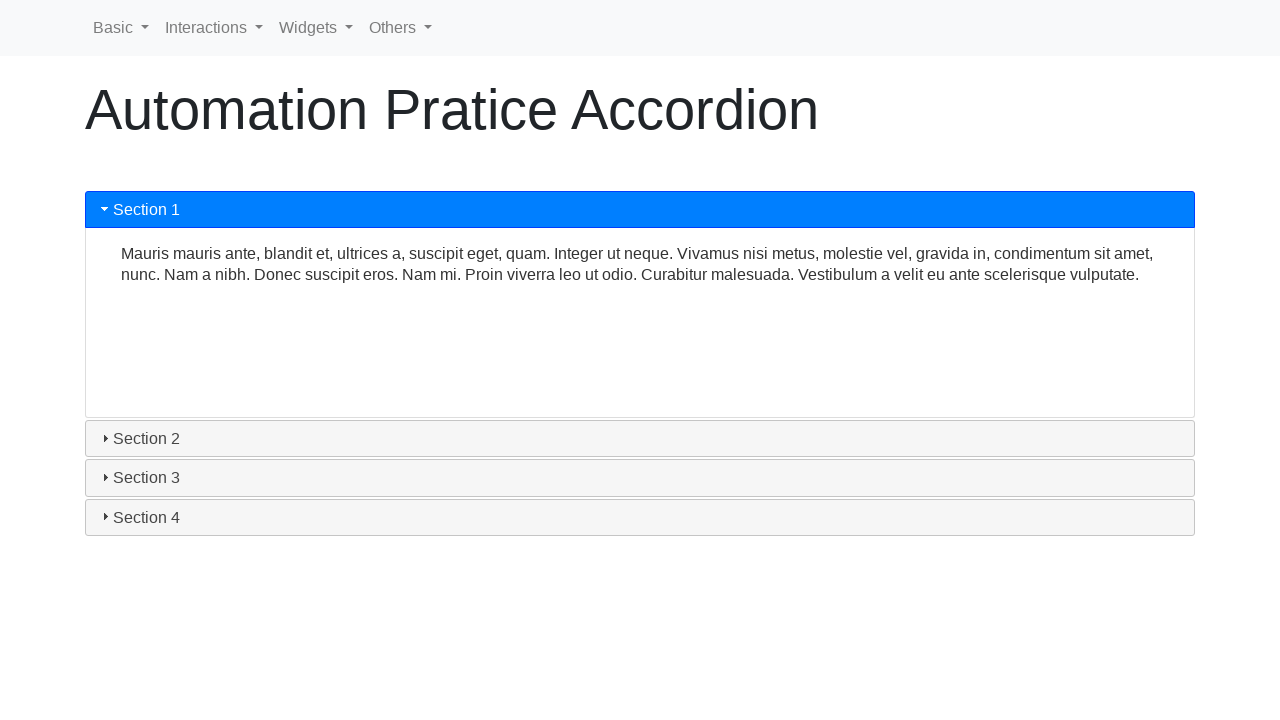

Printed section text to console
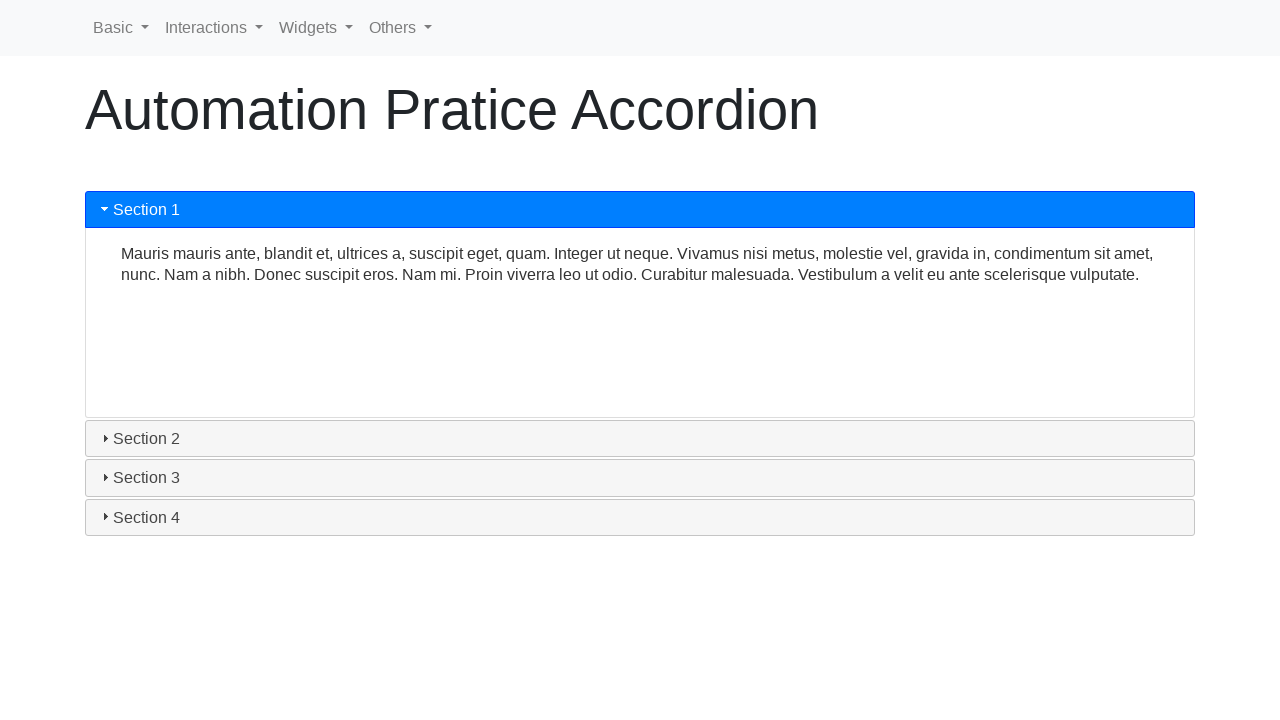

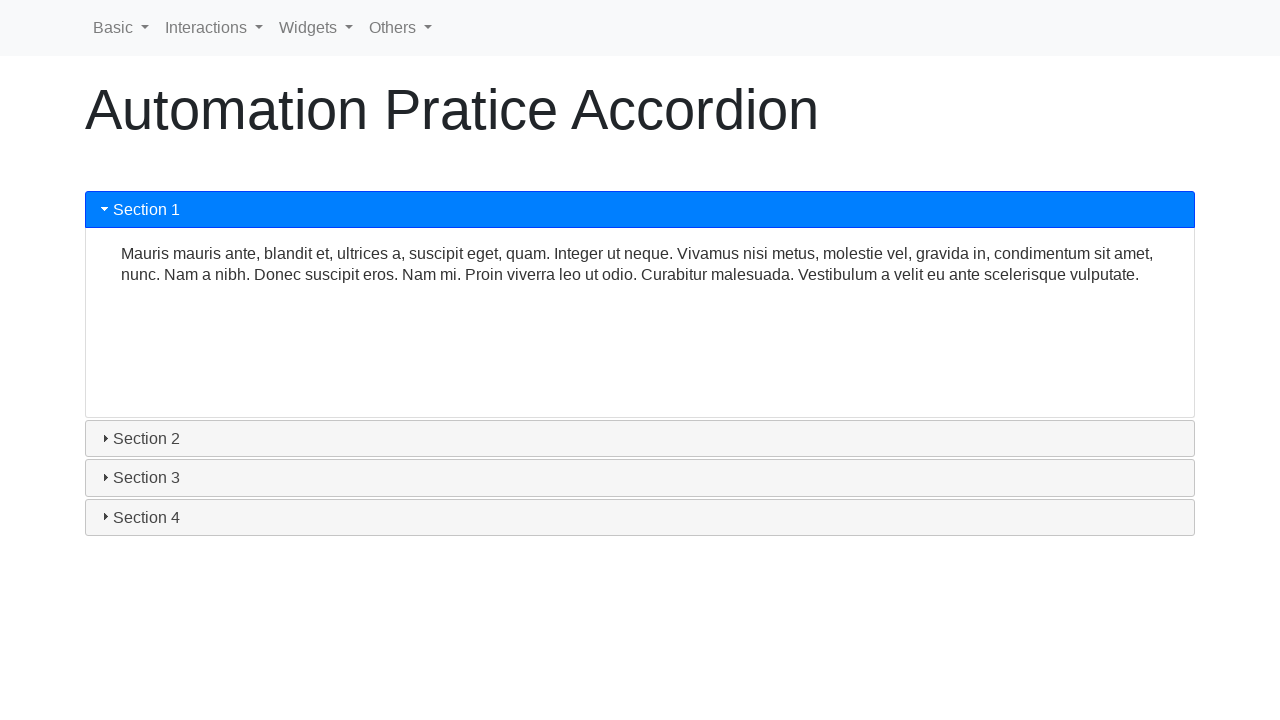